Navigates to a download page and clicks on a file link to initiate download

Starting URL: https://the-internet.herokuapp.com/download

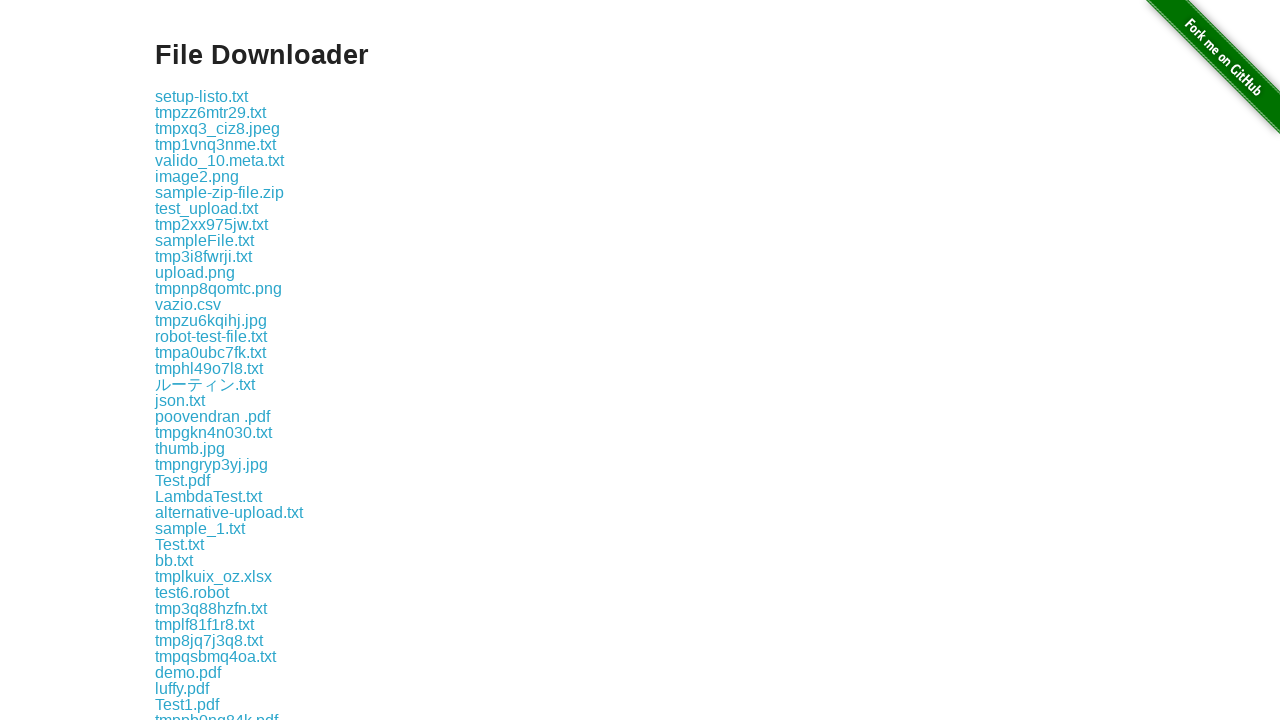

Navigated to download page
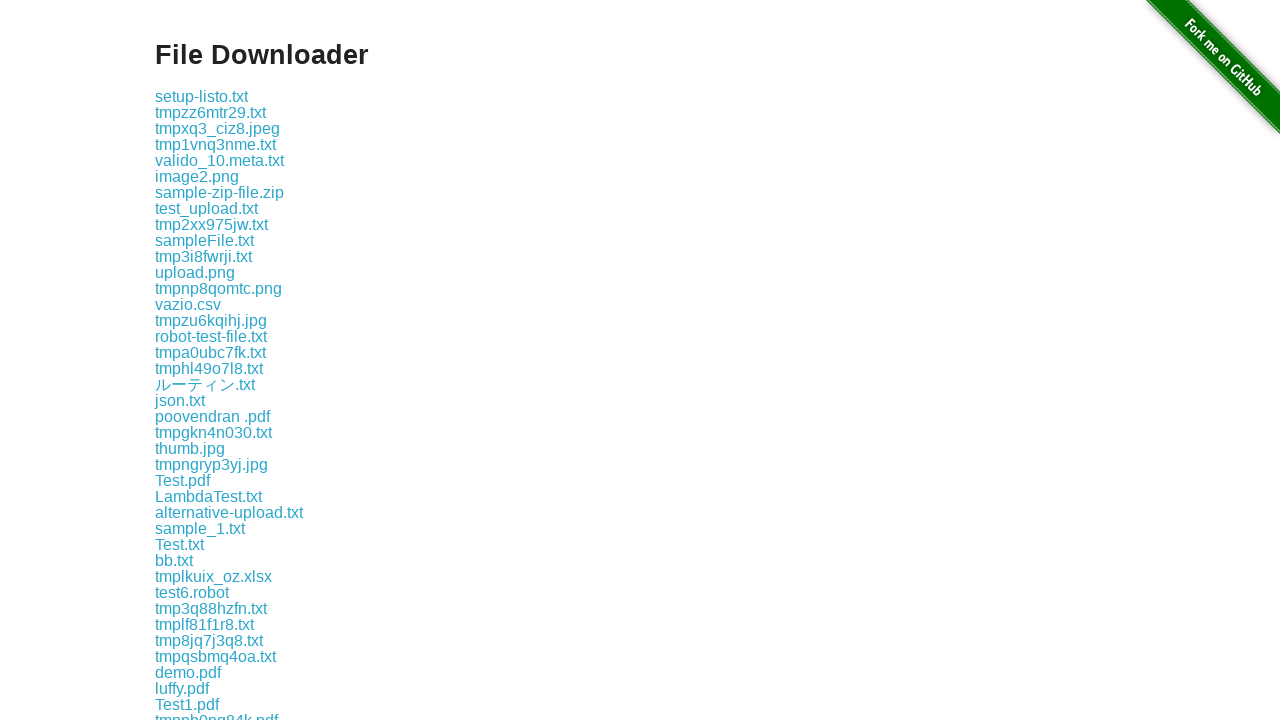

Clicked on file link to initiate download at (198, 360) on a:text('some-file.txt')
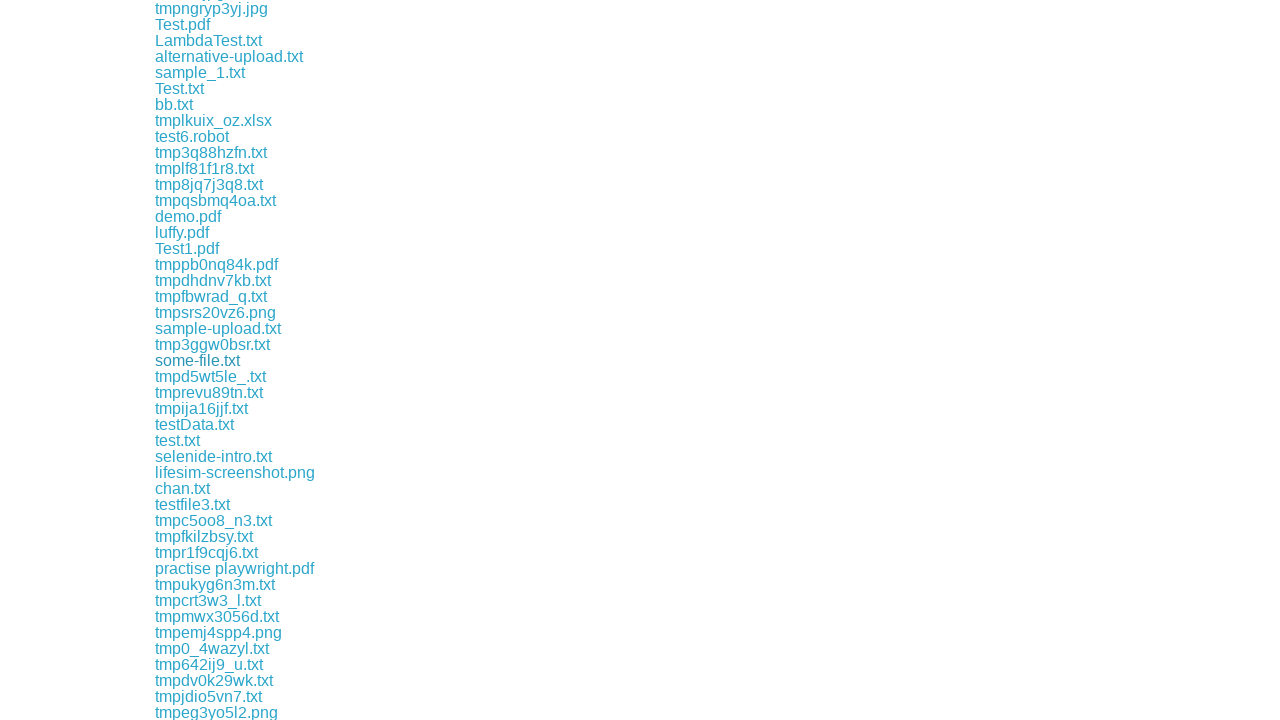

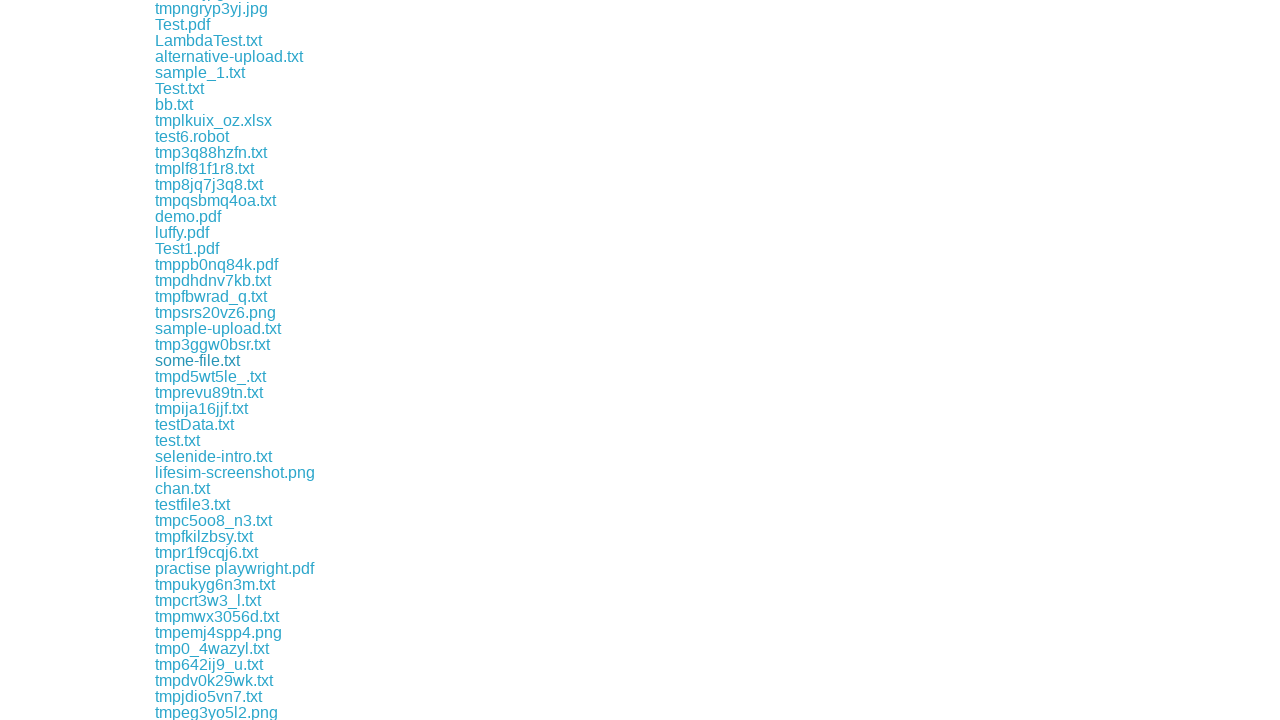